Tests dropdown selection functionality by selecting currency options using different methods (by value, index, and visible text)

Starting URL: https://rahulshettyacademy.com/dropdownsPractise/

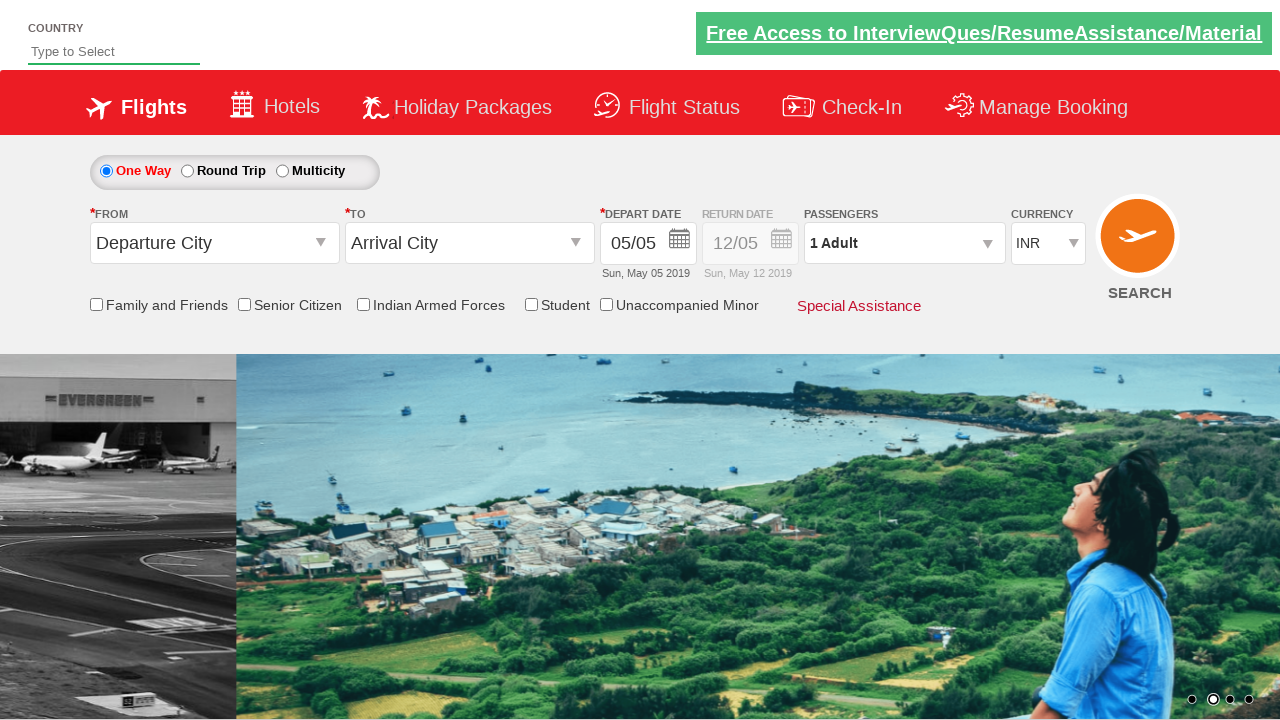

Located currency dropdown element
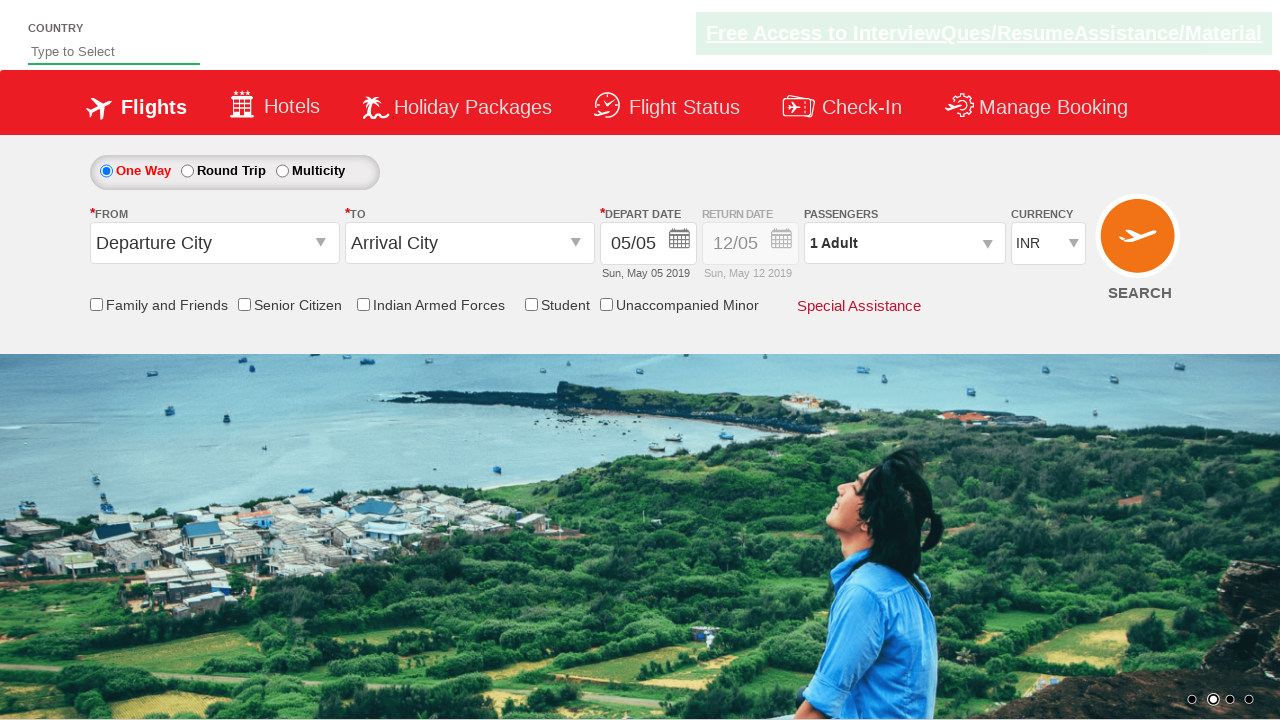

Selected USD currency by value on #ctl00_mainContent_DropDownListCurrency
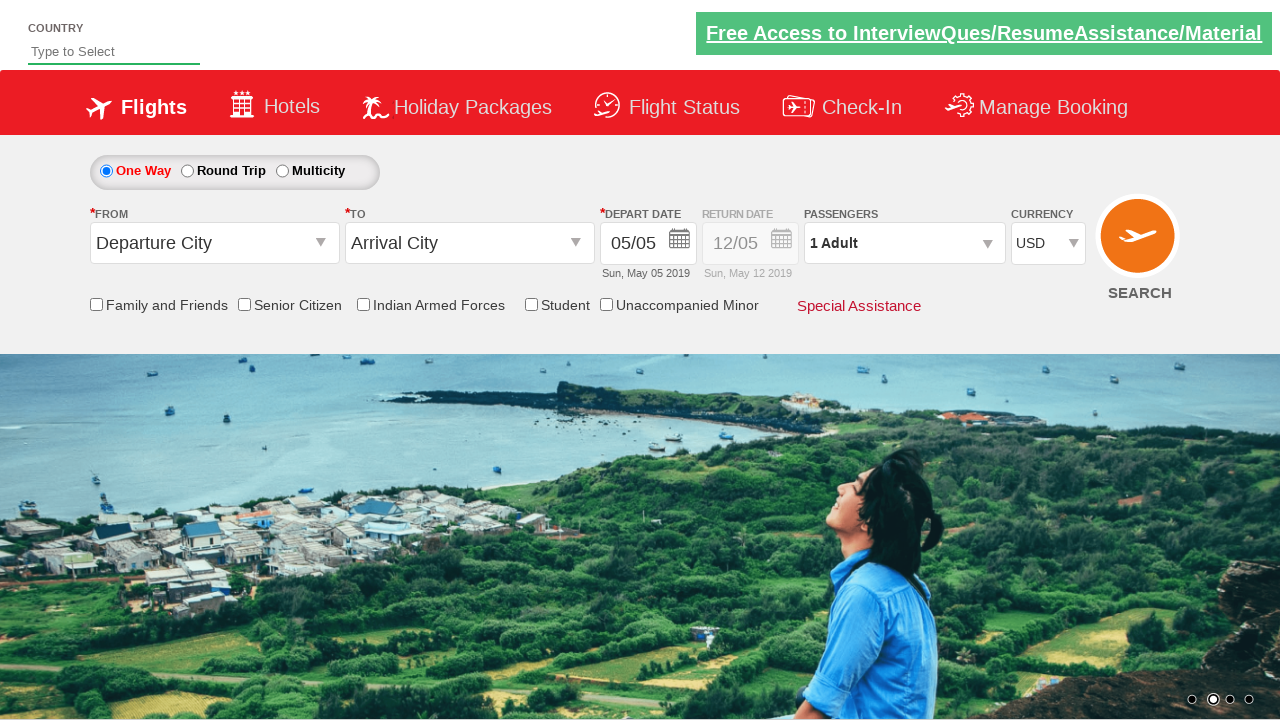

Verified USD selection: USD
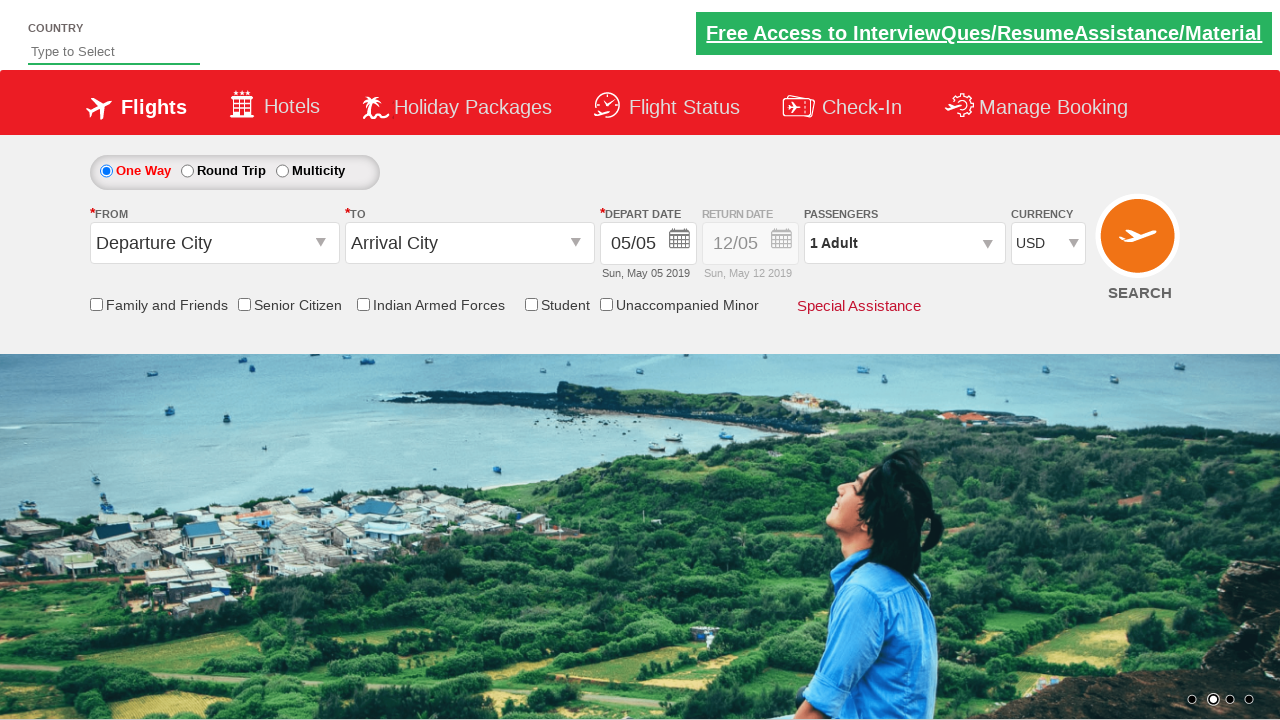

Selected INR currency by index 1 on #ctl00_mainContent_DropDownListCurrency
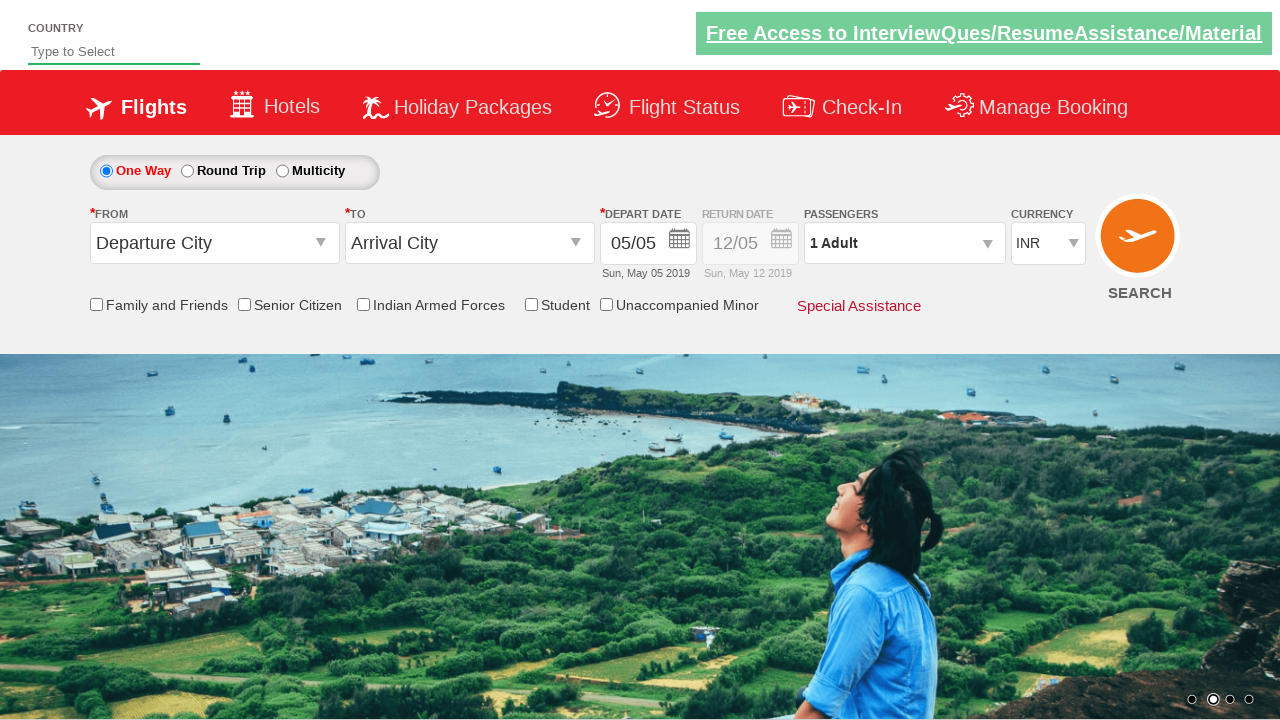

Verified INR selection: INR
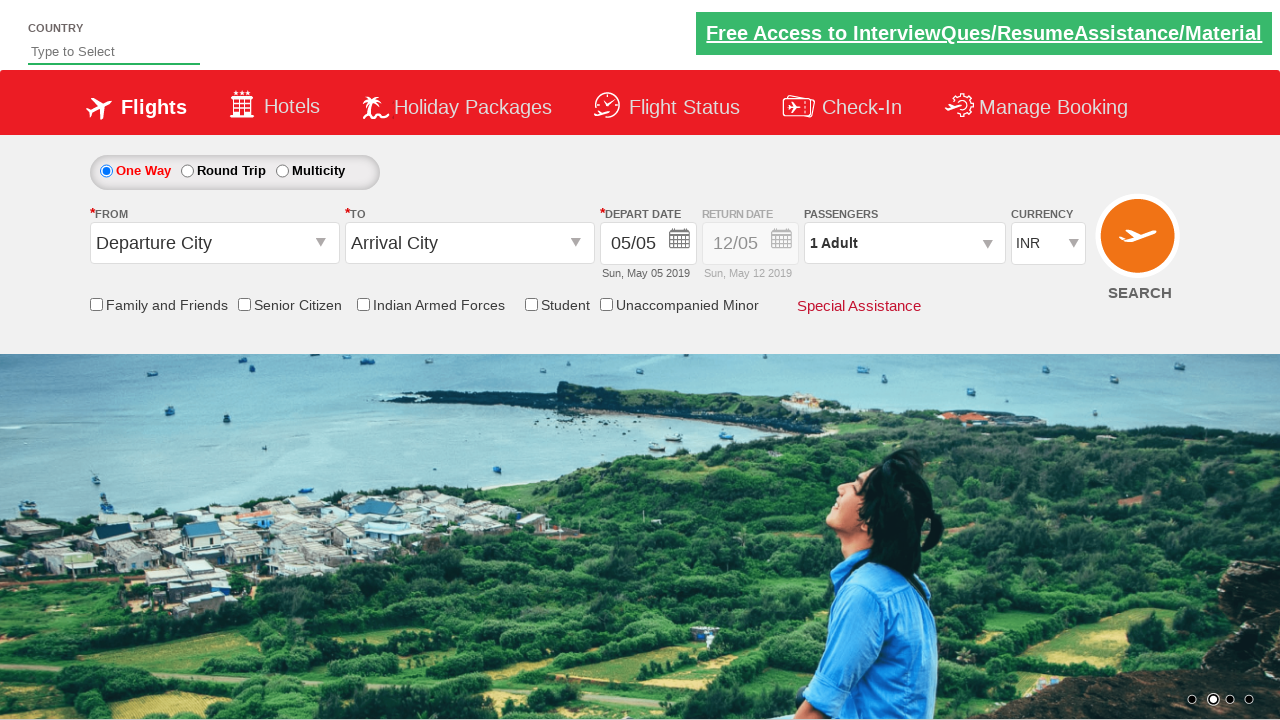

Selected AED currency by visible text on #ctl00_mainContent_DropDownListCurrency
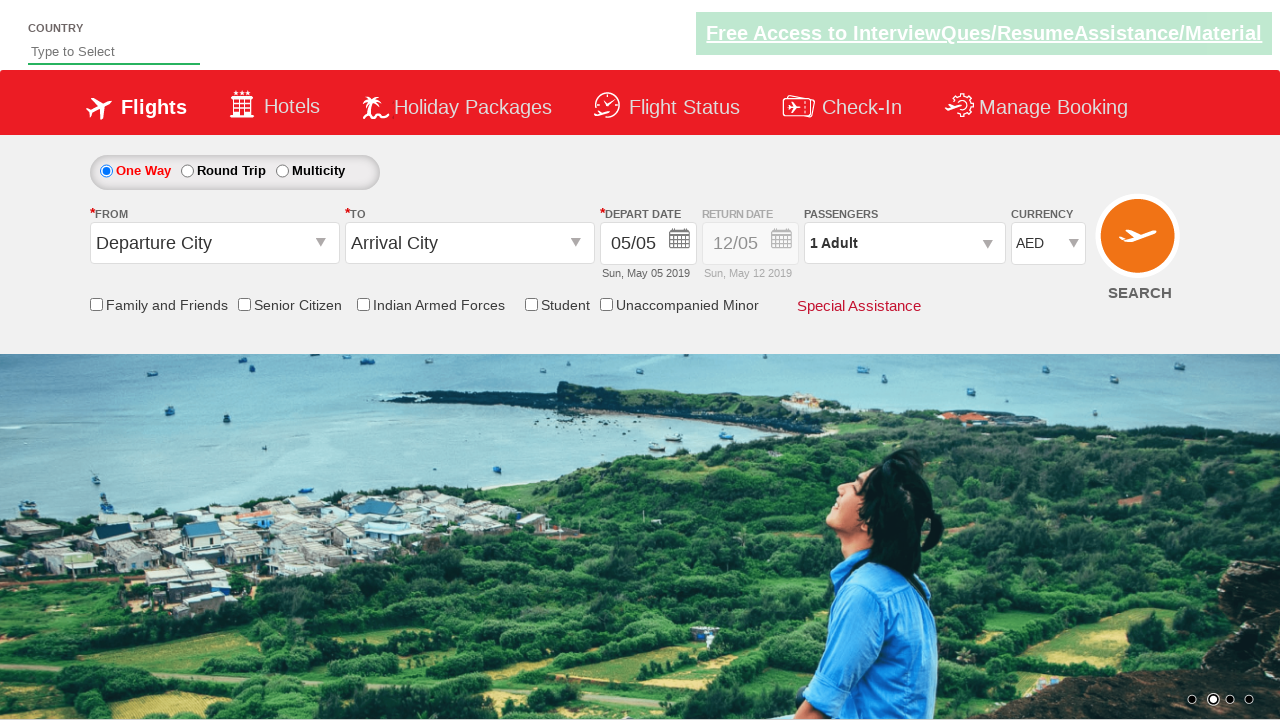

Verified AED selection: AED
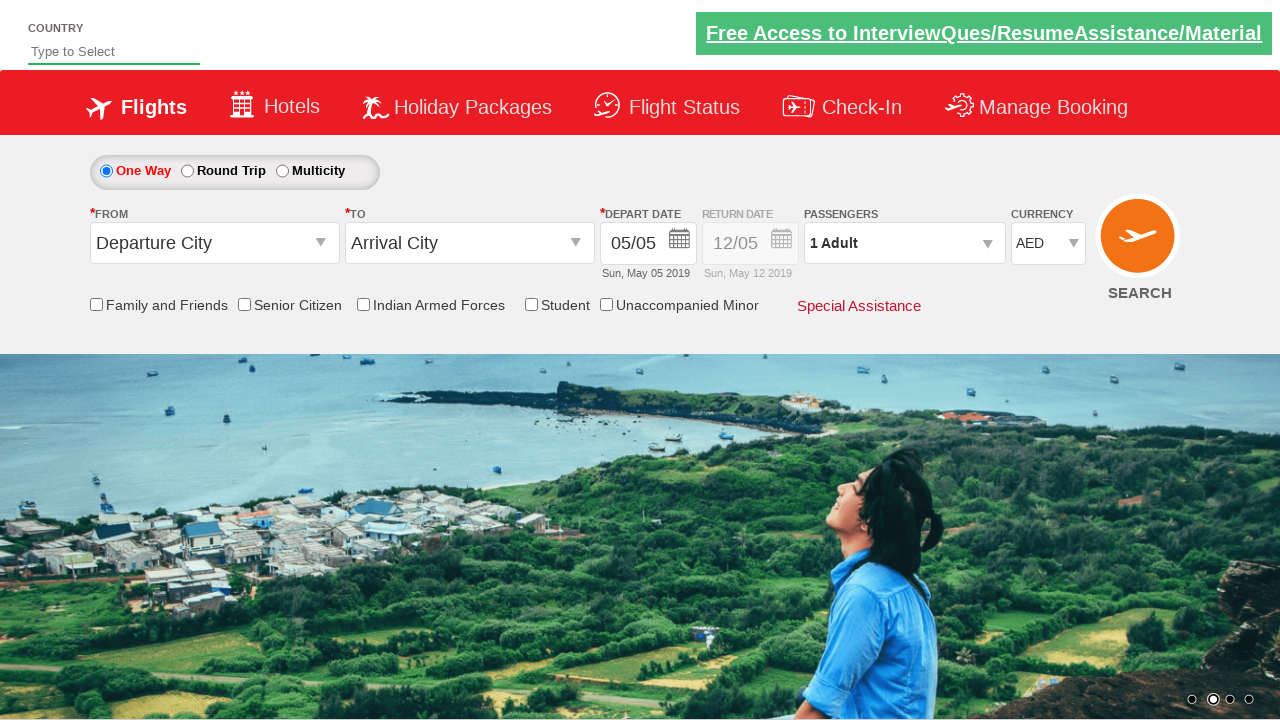

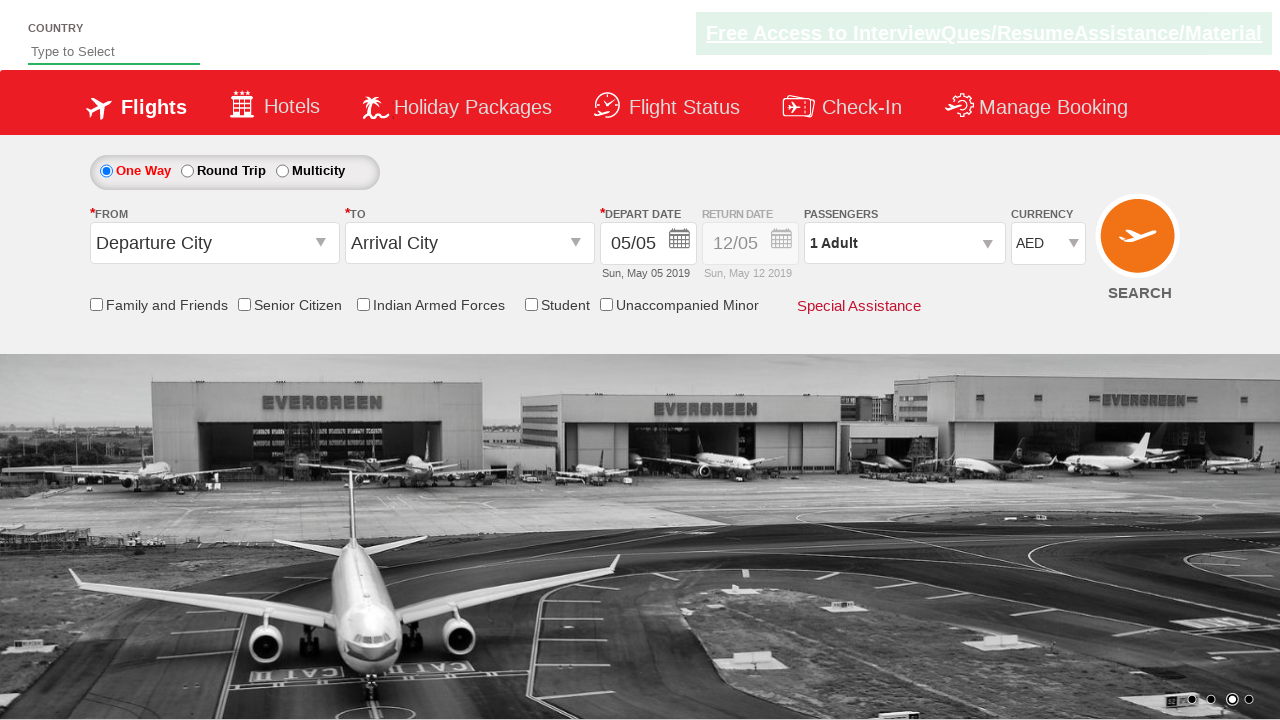